Navigates to Newegg's laptop search results page and verifies that product items are displayed correctly with titles and prices visible.

Starting URL: https://www.newegg.com/p/pl?d=laptop

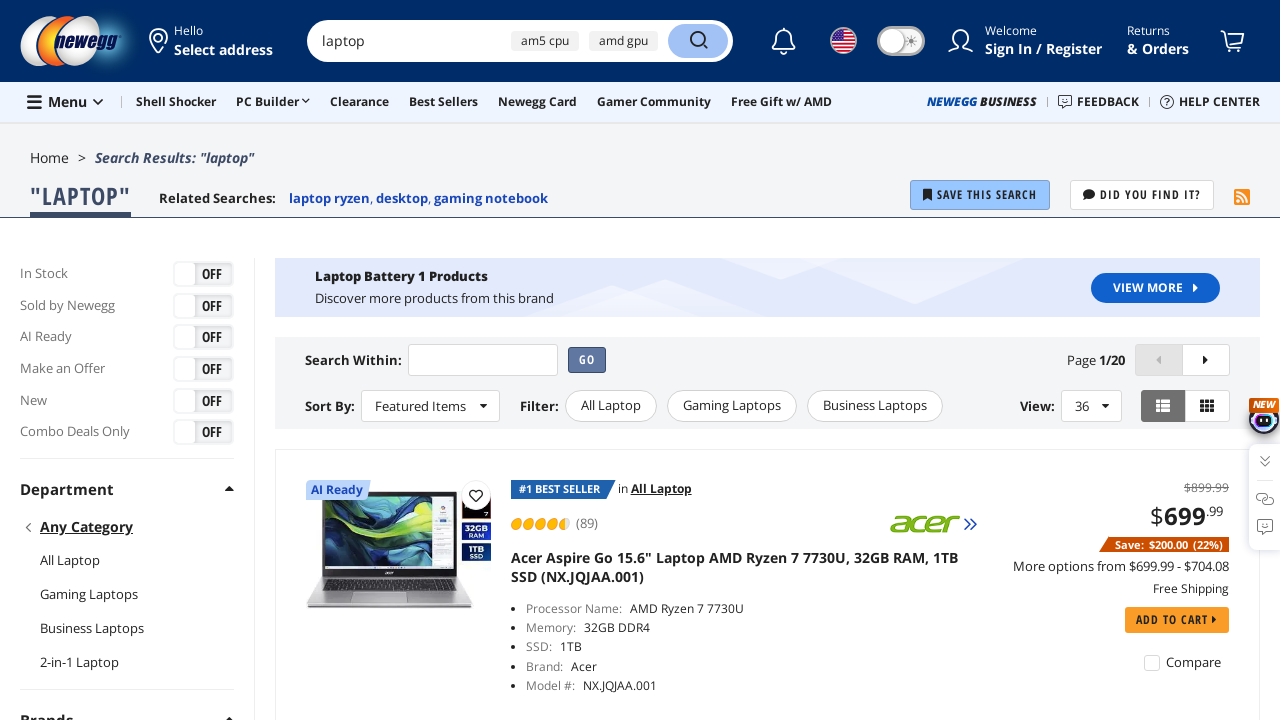

Product items loaded on Newegg laptop search results page
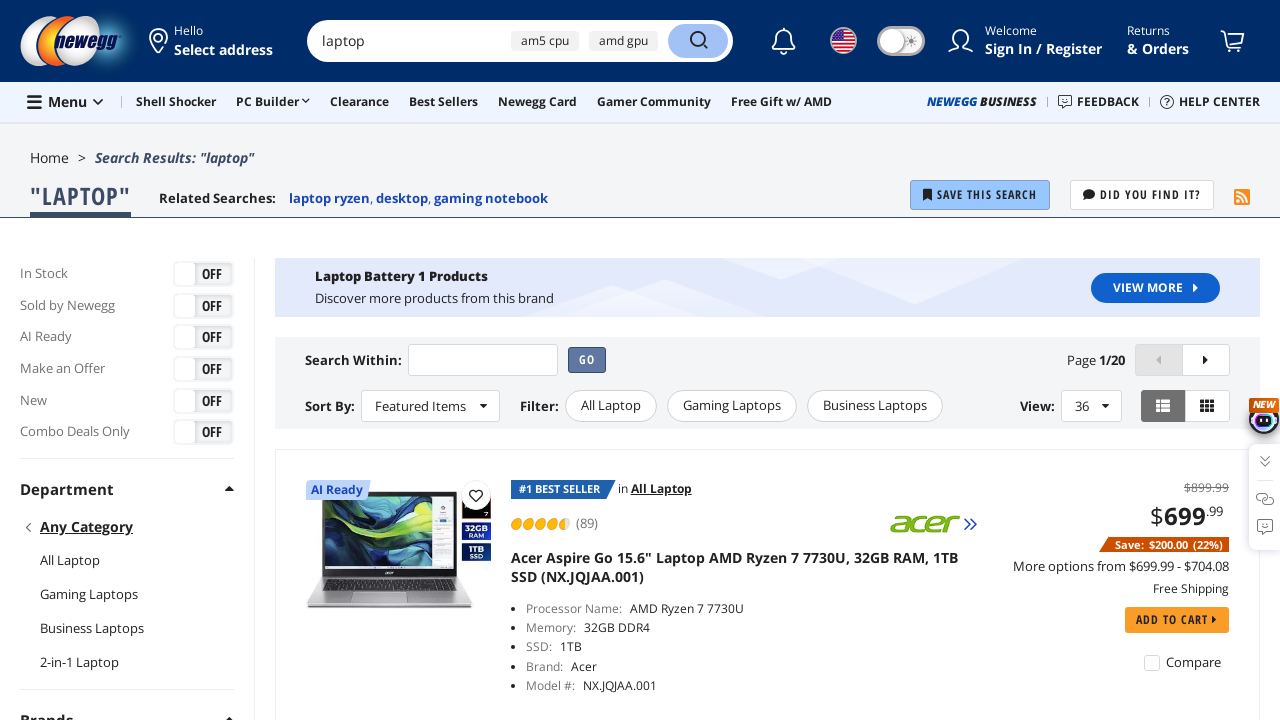

Product item titles are visible and loaded
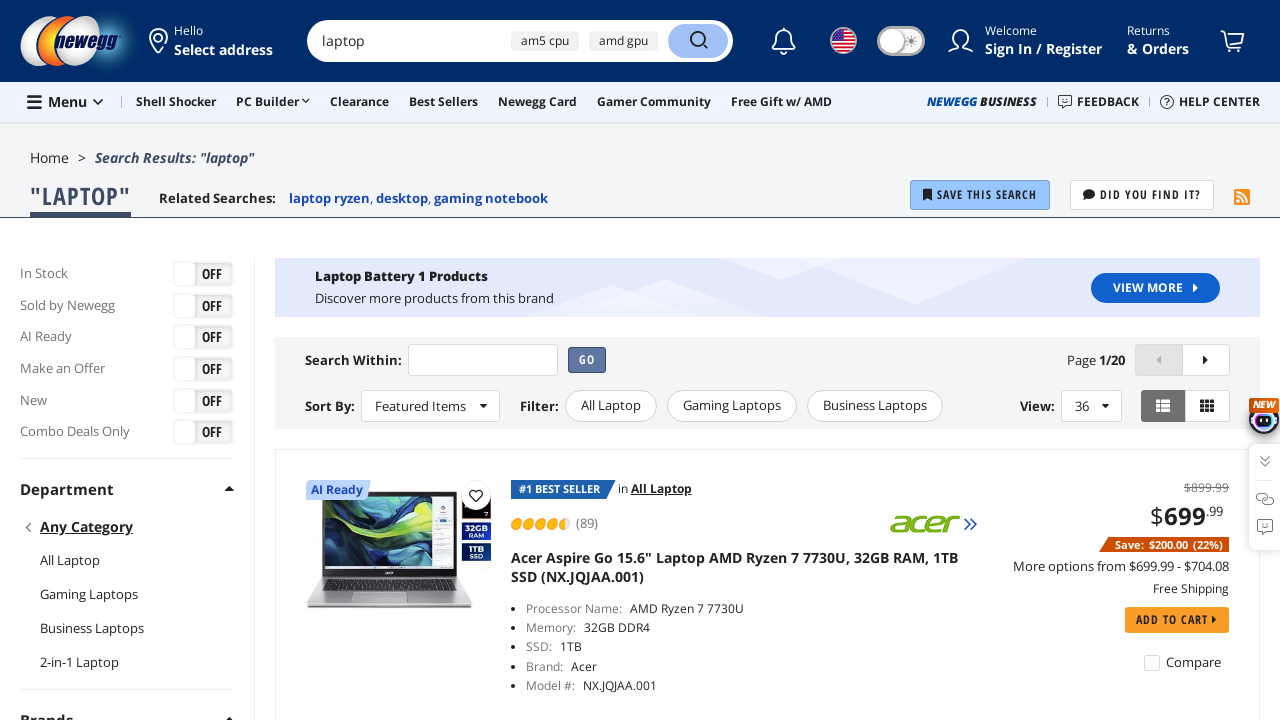

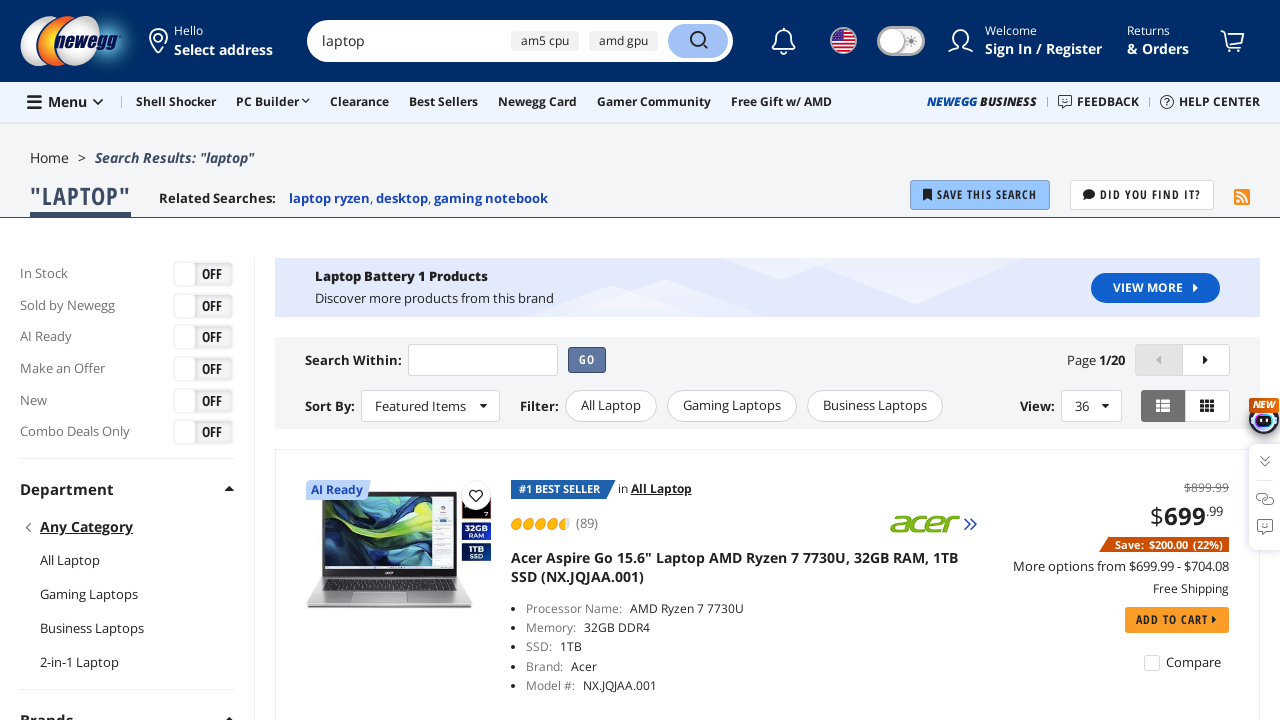